Tests adding multiple todo items and verifying they appear in the list correctly

Starting URL: https://demo.playwright.dev/todomvc

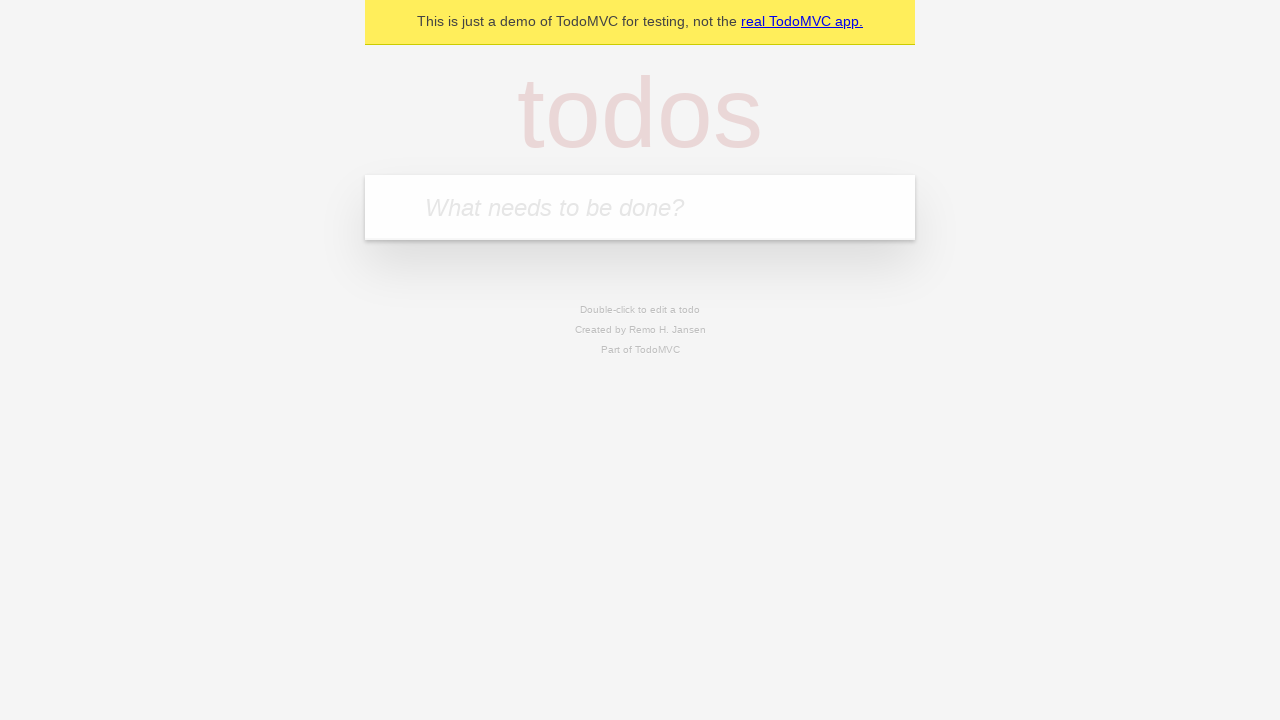

Filled todo input field with 'buy some cheese' on internal:attr=[placeholder="What needs to be done?"i]
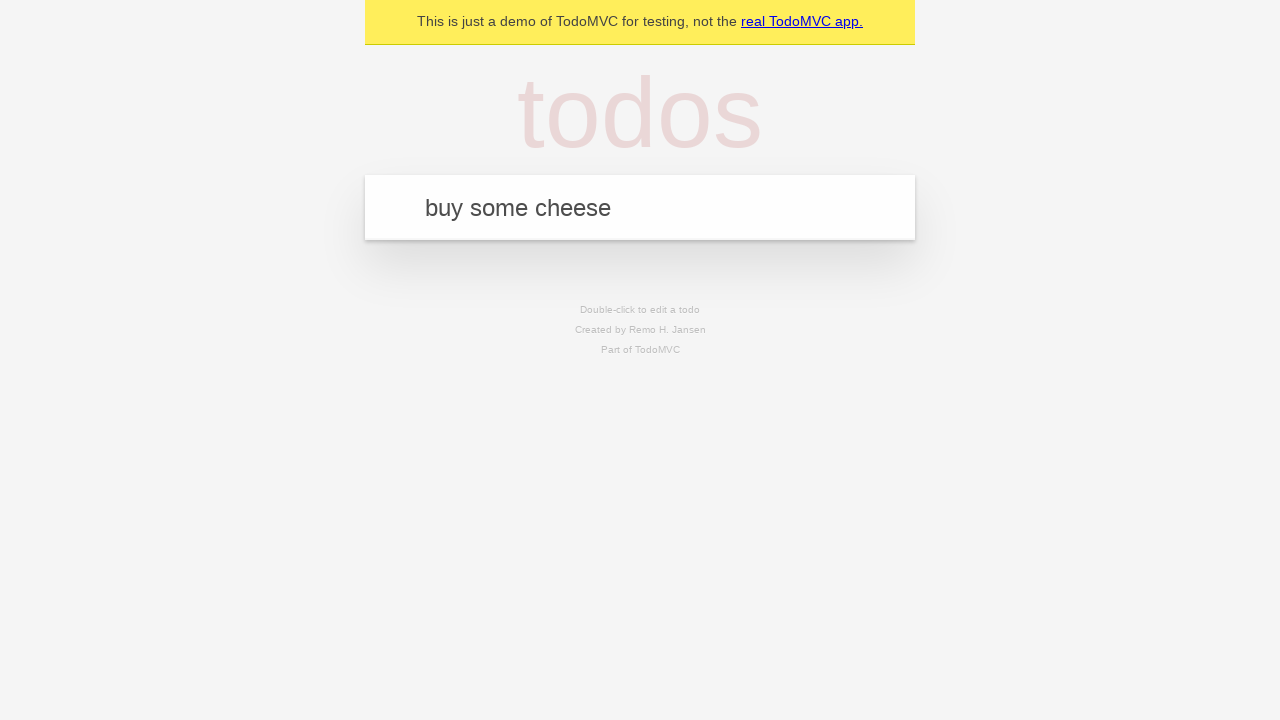

Pressed Enter to create first todo item on internal:attr=[placeholder="What needs to be done?"i]
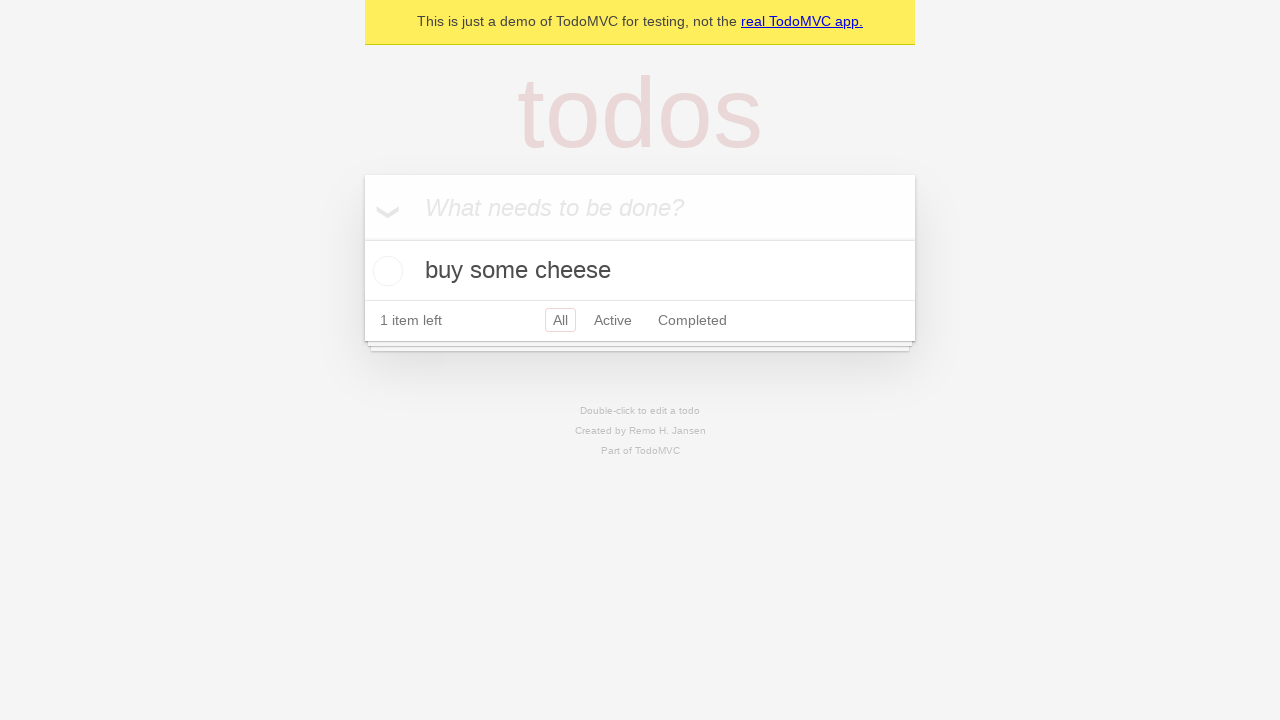

First todo item appeared in the list
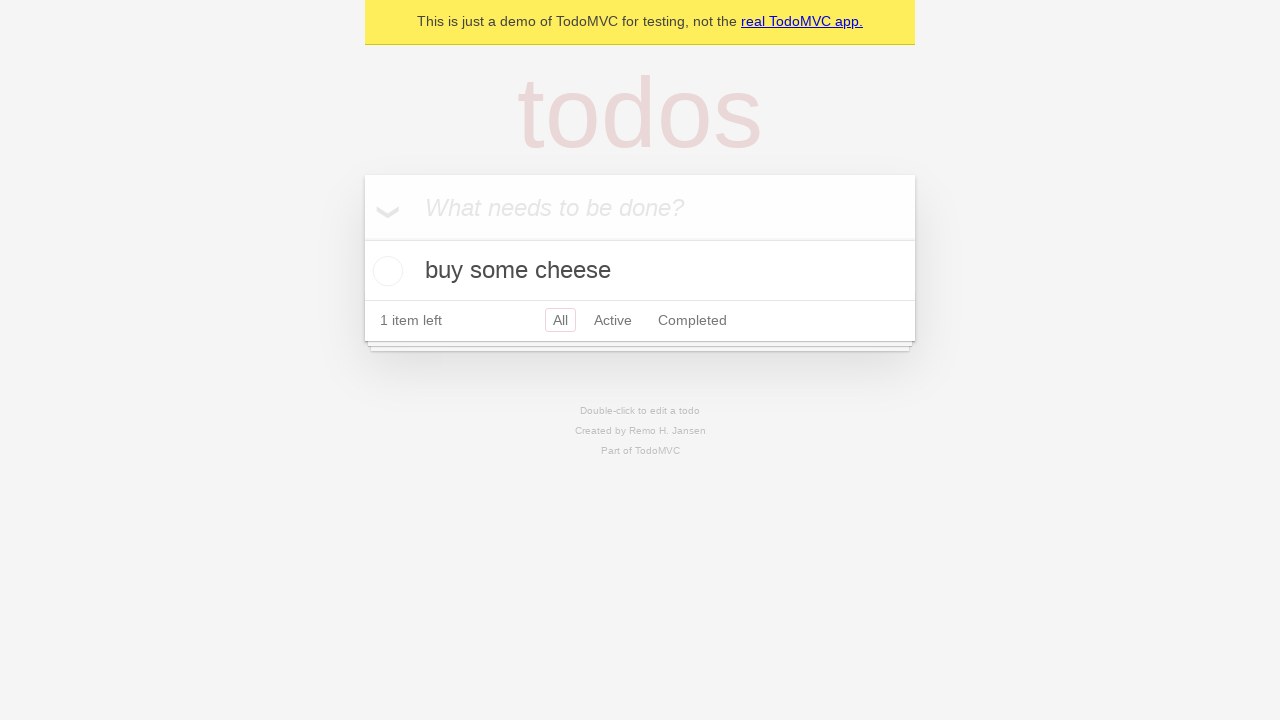

Filled todo input field with 'feed the cat' on internal:attr=[placeholder="What needs to be done?"i]
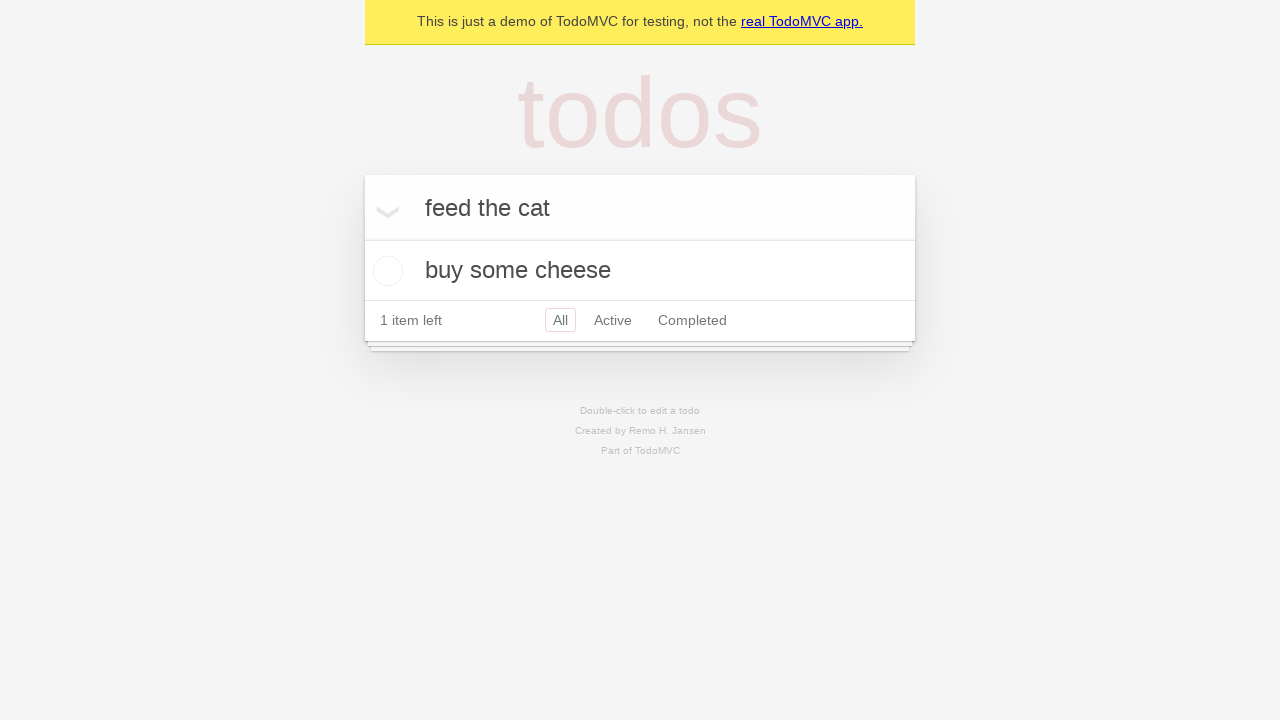

Pressed Enter to create second todo item on internal:attr=[placeholder="What needs to be done?"i]
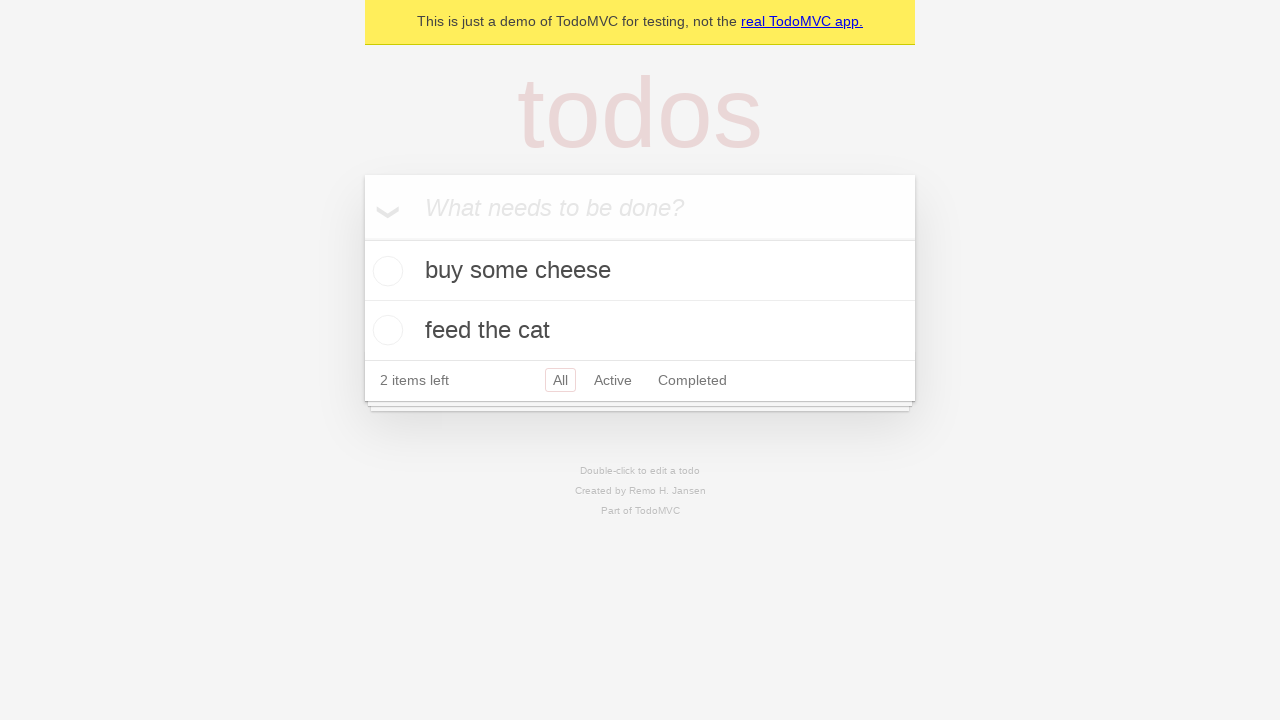

Second todo item appeared in the list, both items now visible
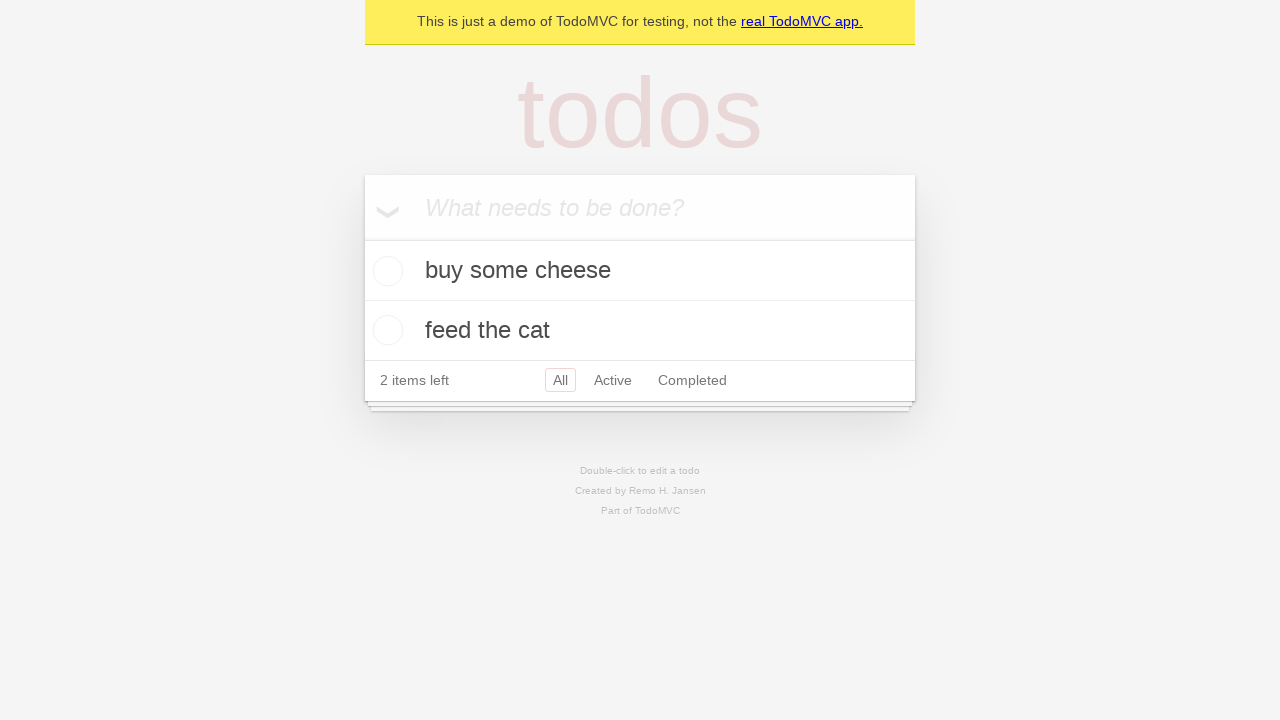

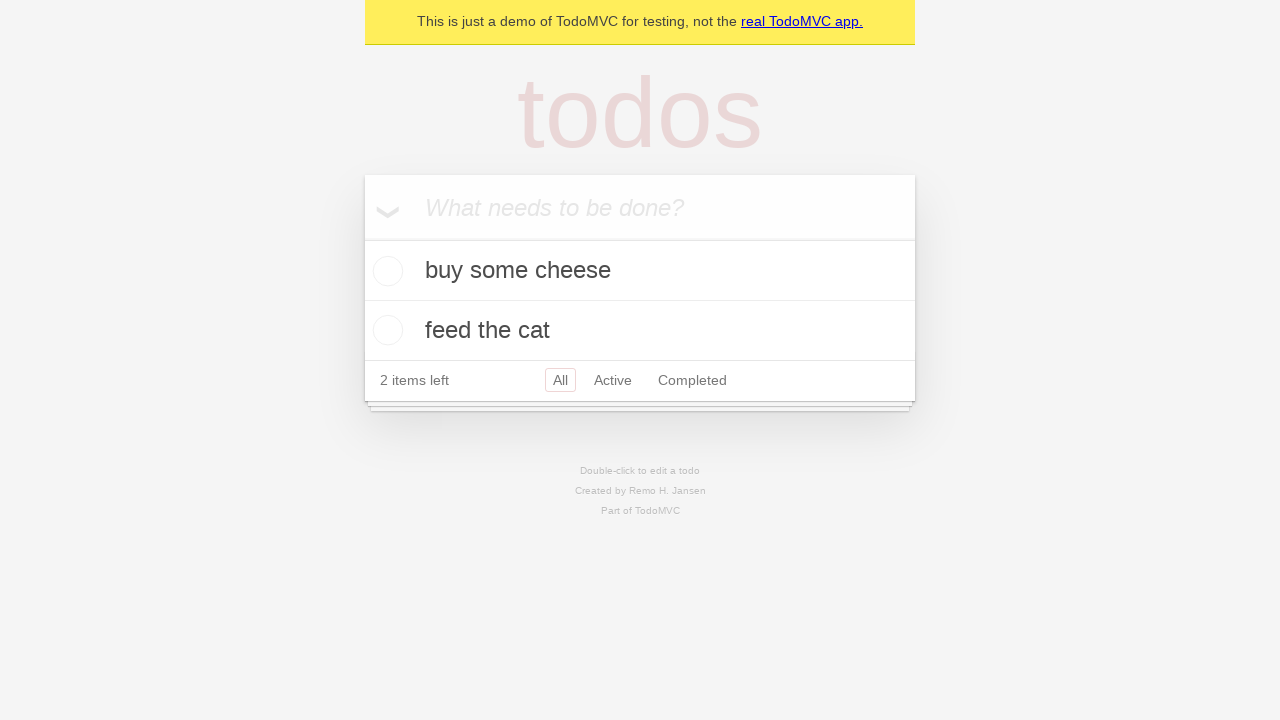